Tests third party agreement modal by clicking the button and dismissing the alert dialog

Starting URL: https://skryabin.com/market/quote.html

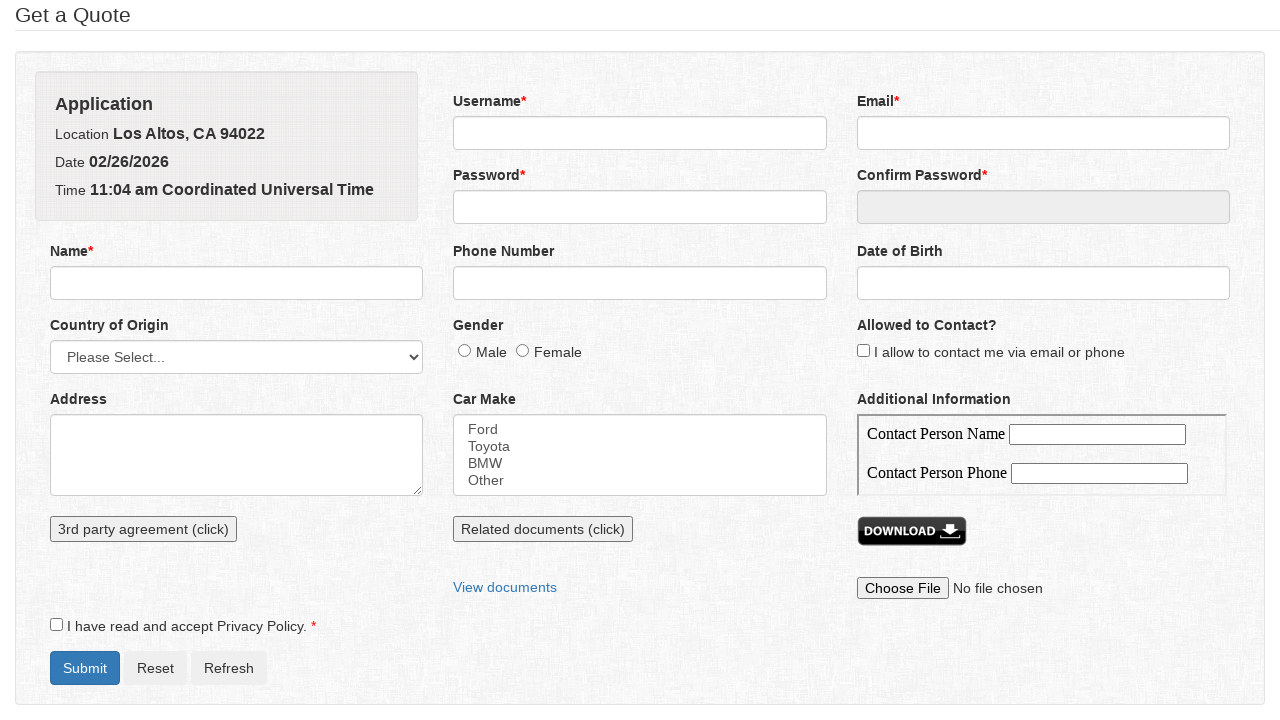

Clicked third party agreement button at (144, 529) on button#thirdPartyButton
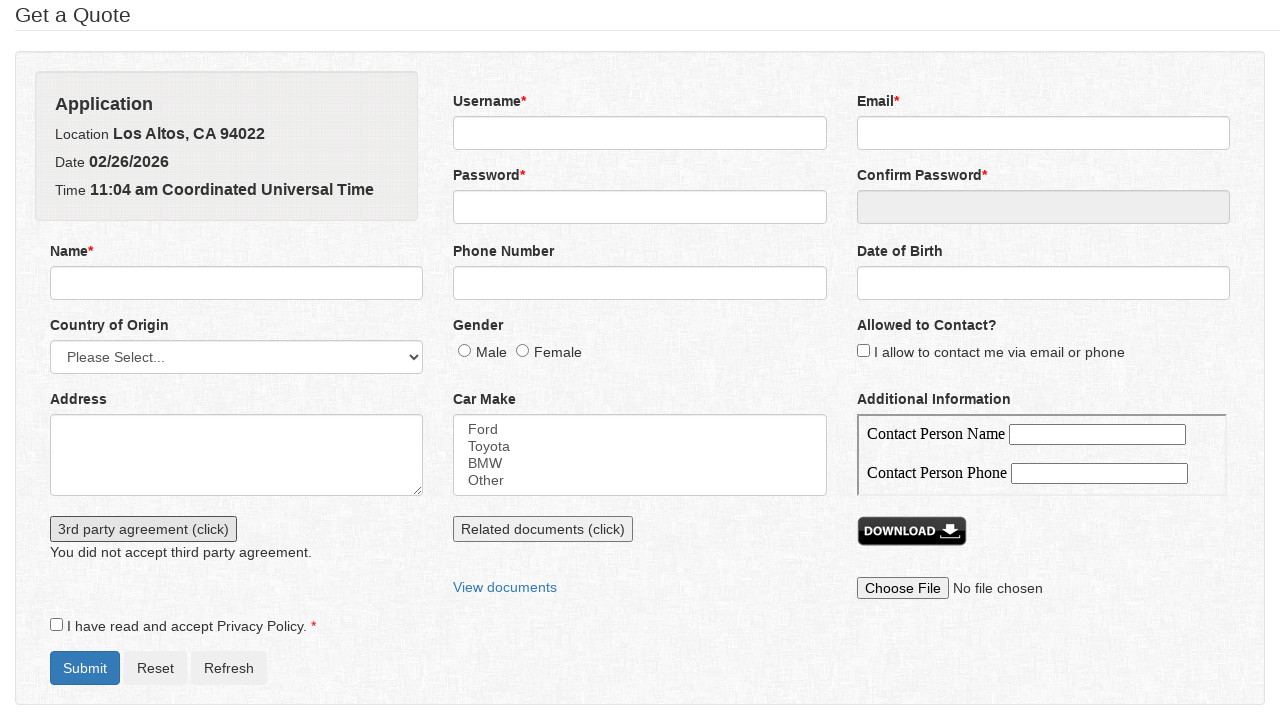

Set up dialog handler to dismiss alert
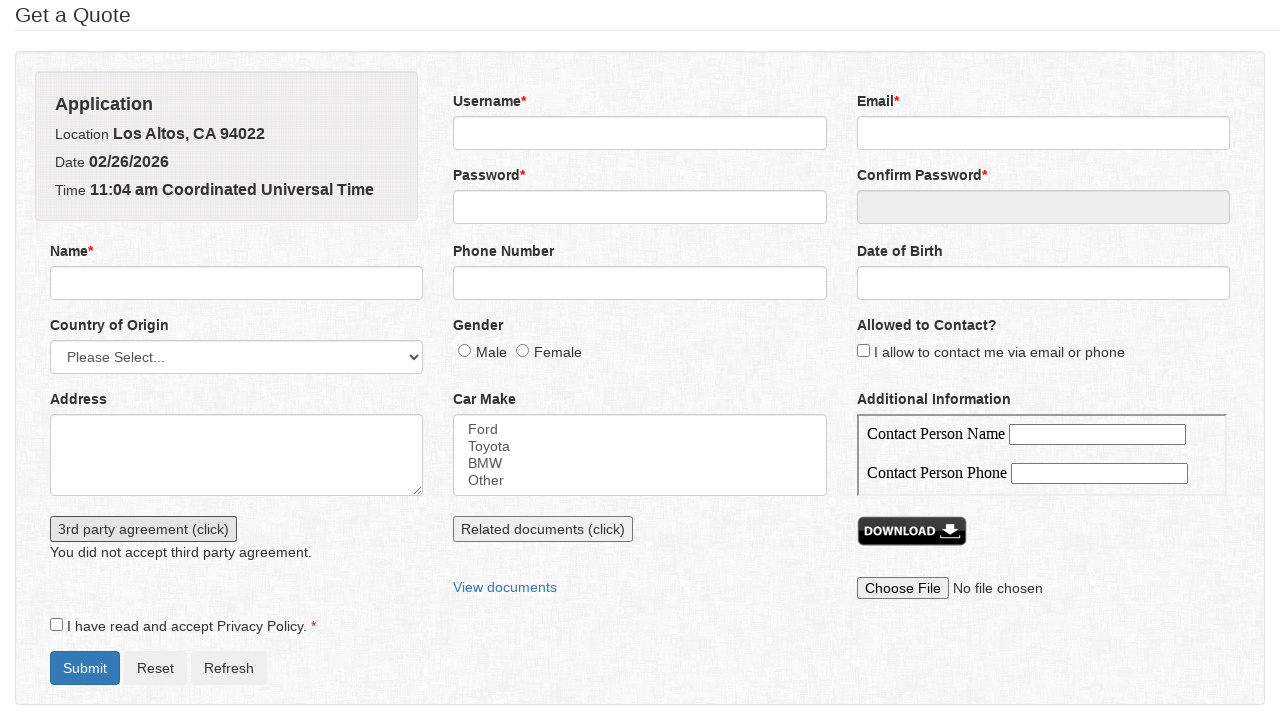

Third party response message appeared after dismissing alert
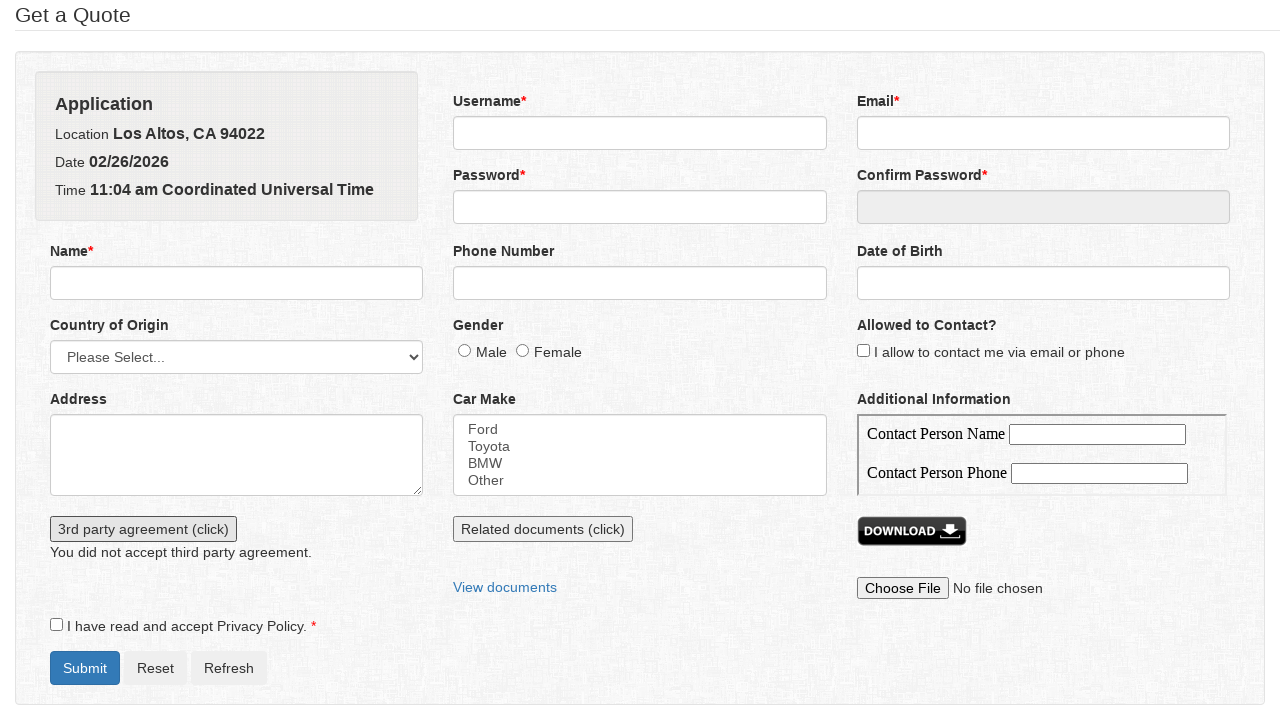

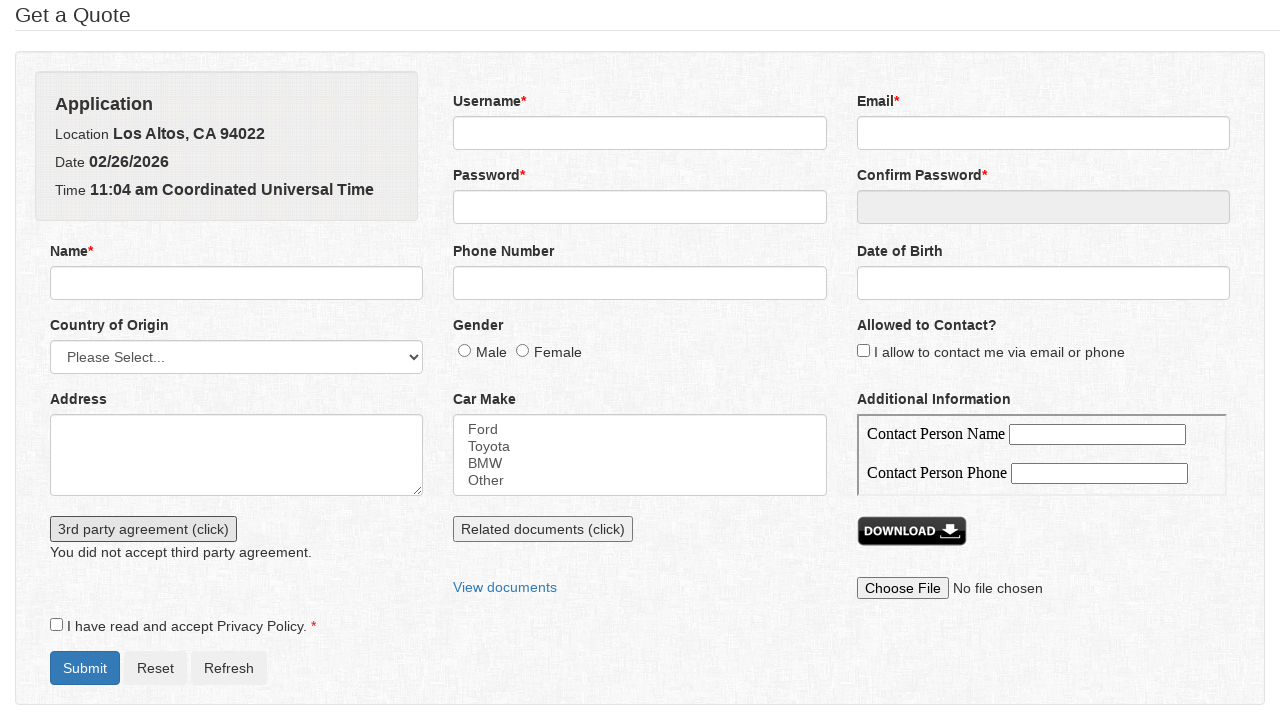